Tests clicking a link and verifying navigation to a new page by checking the page heading

Starting URL: https://kristinek.github.io/site/examples/actions

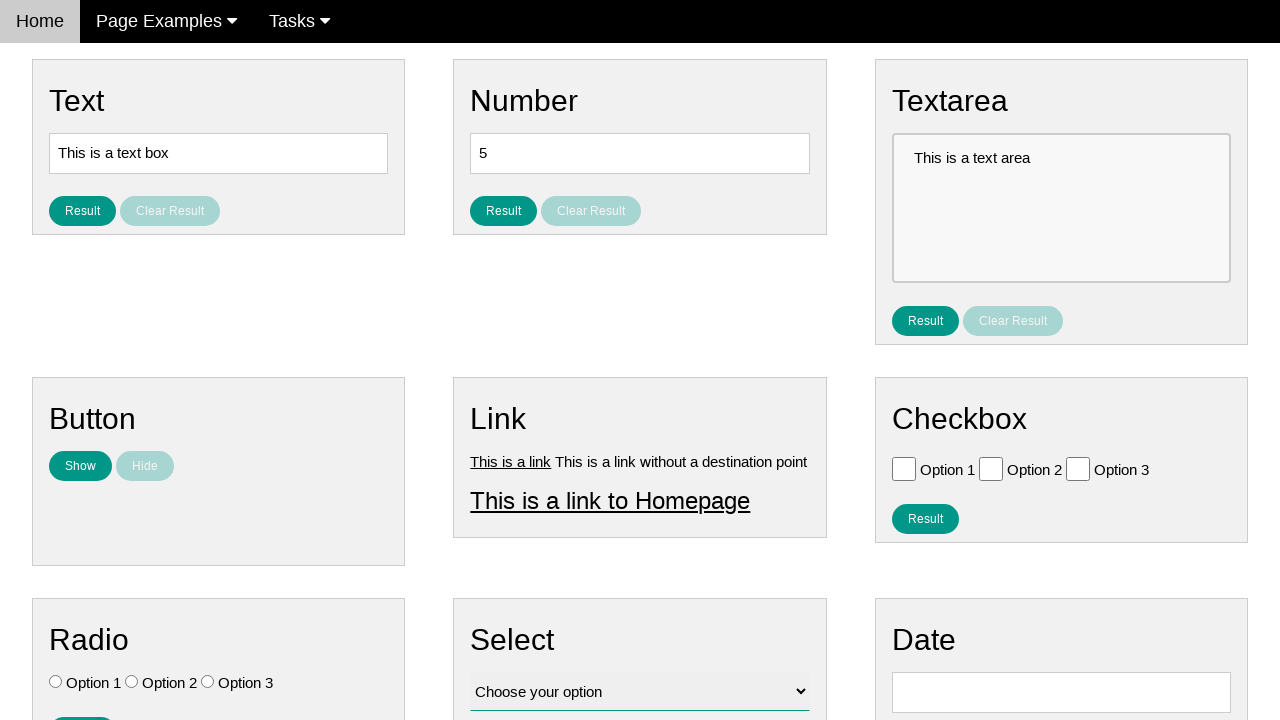

Clicked homepage link at (610, 500) on #homepage_link
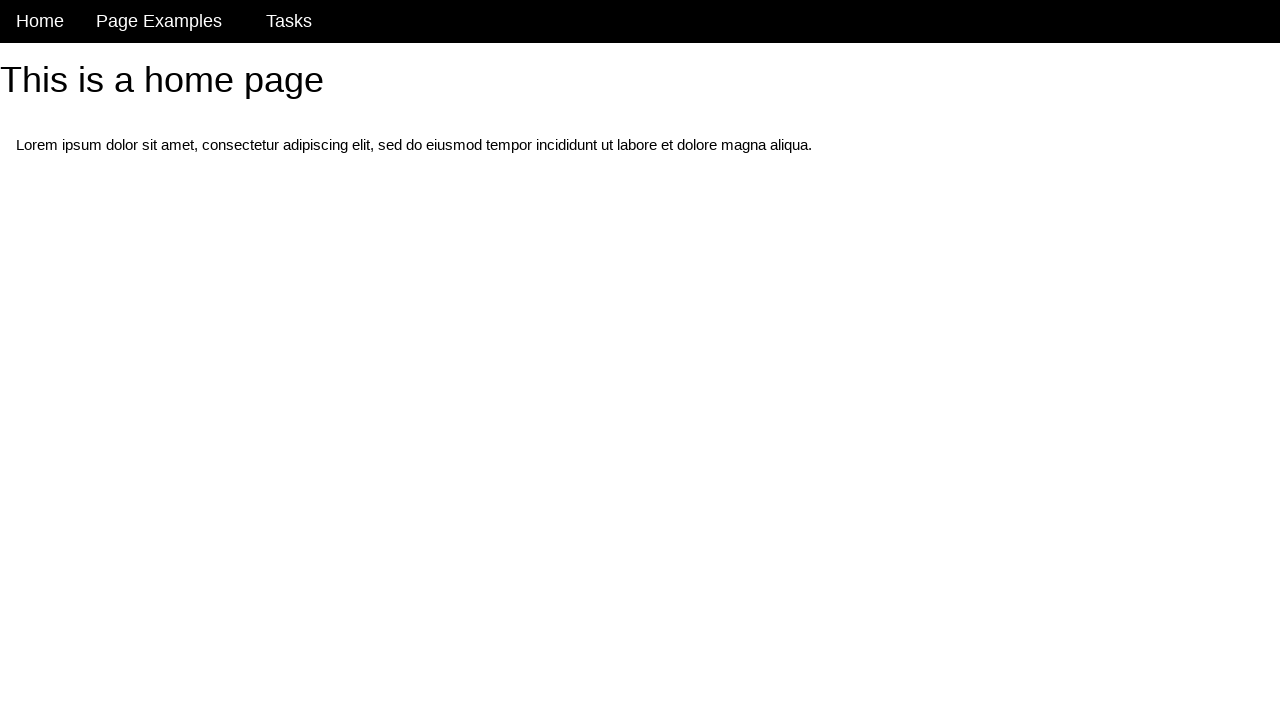

Waited for h1 heading to load on new page
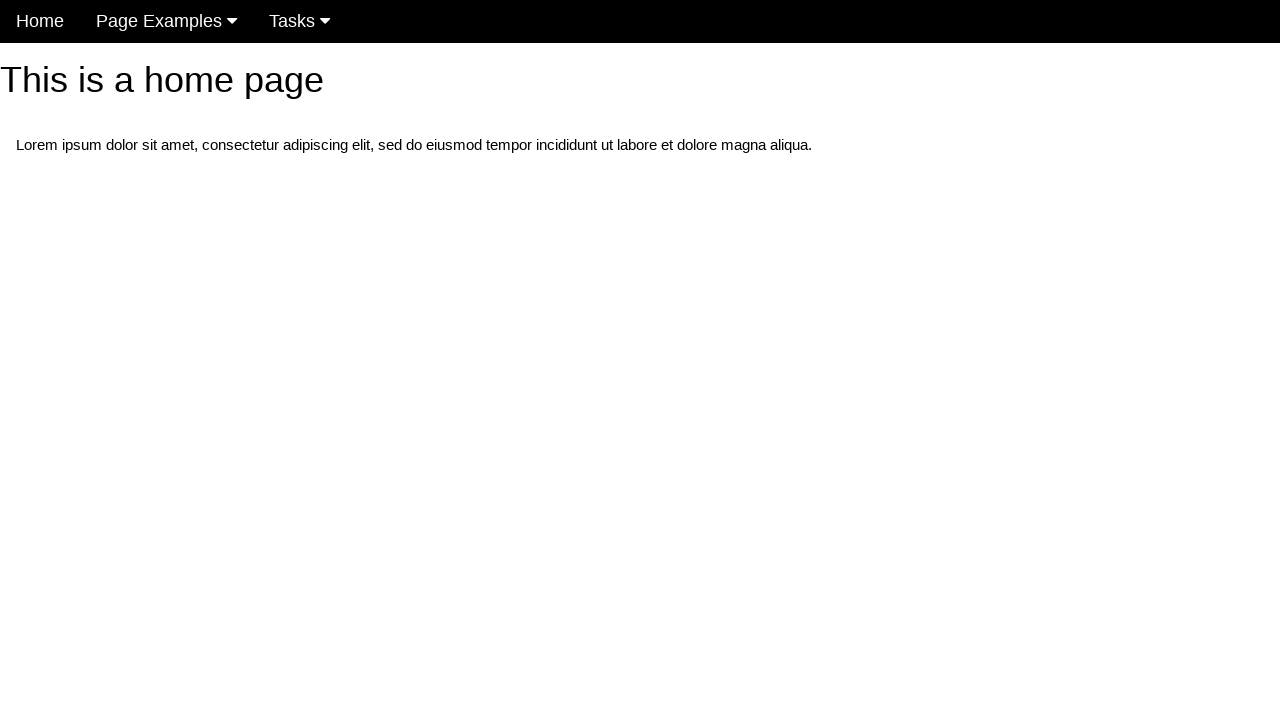

Located h1 heading element
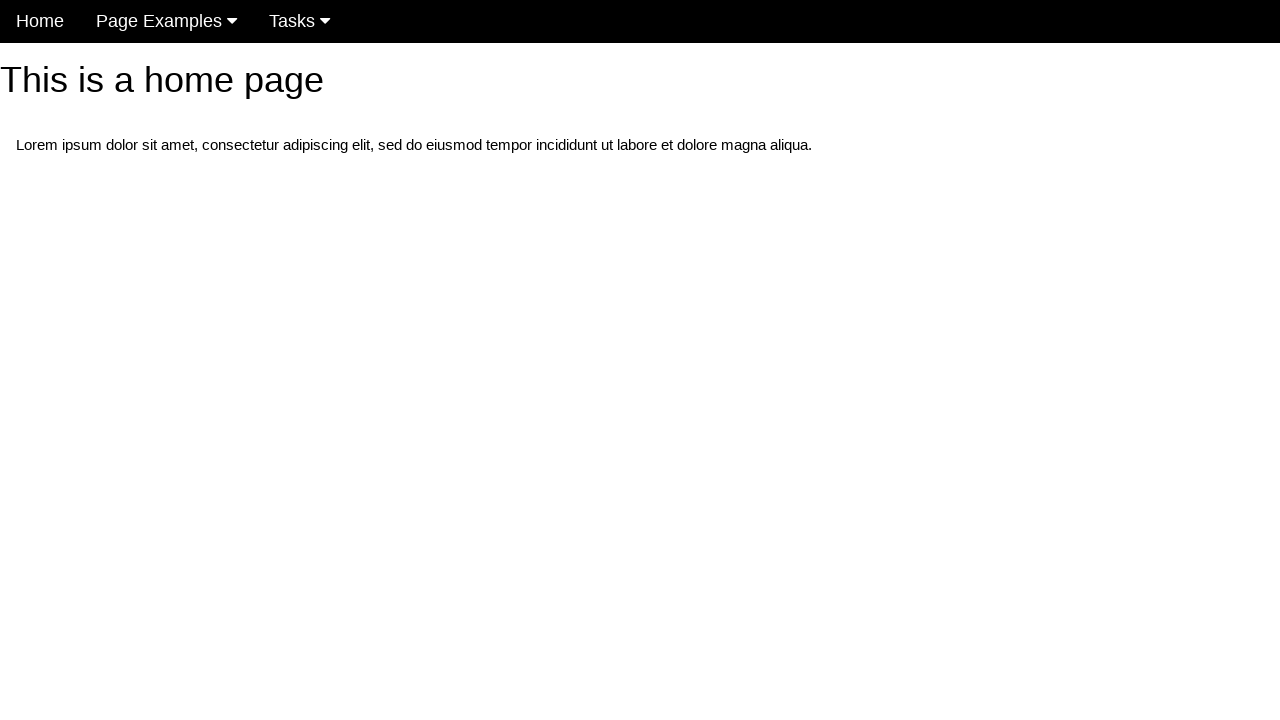

Verified heading text is 'This is a home page'
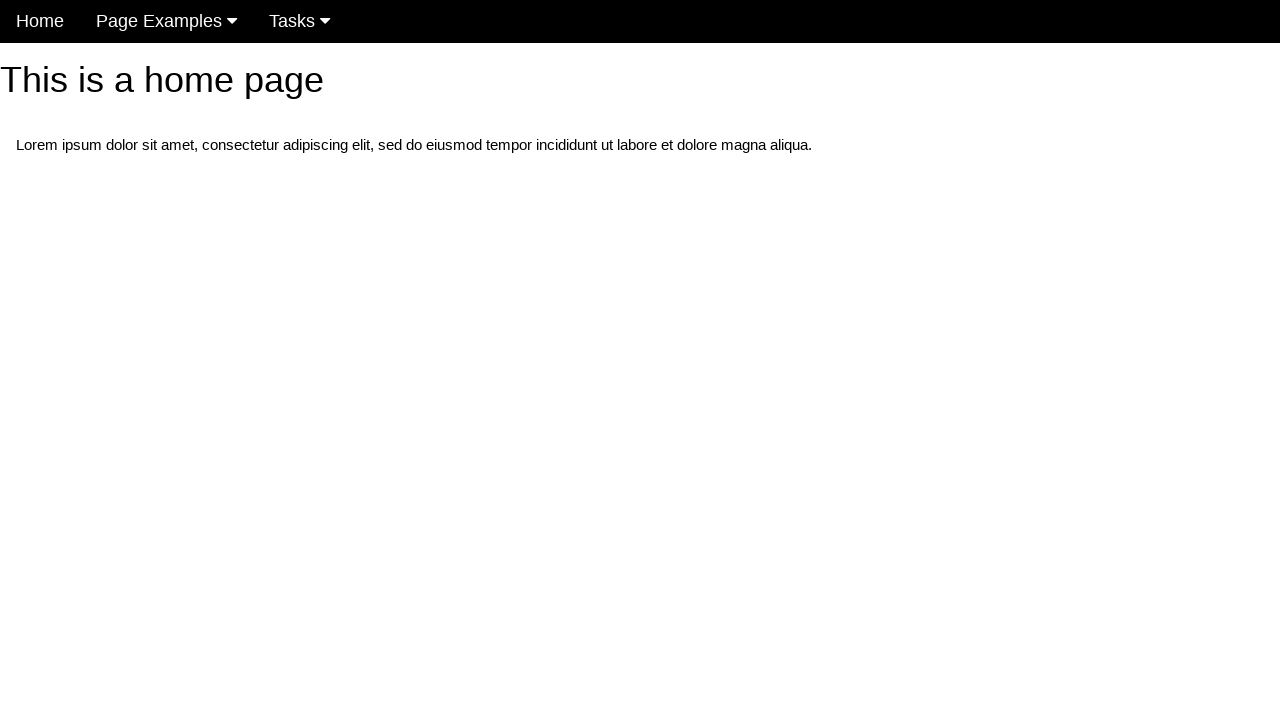

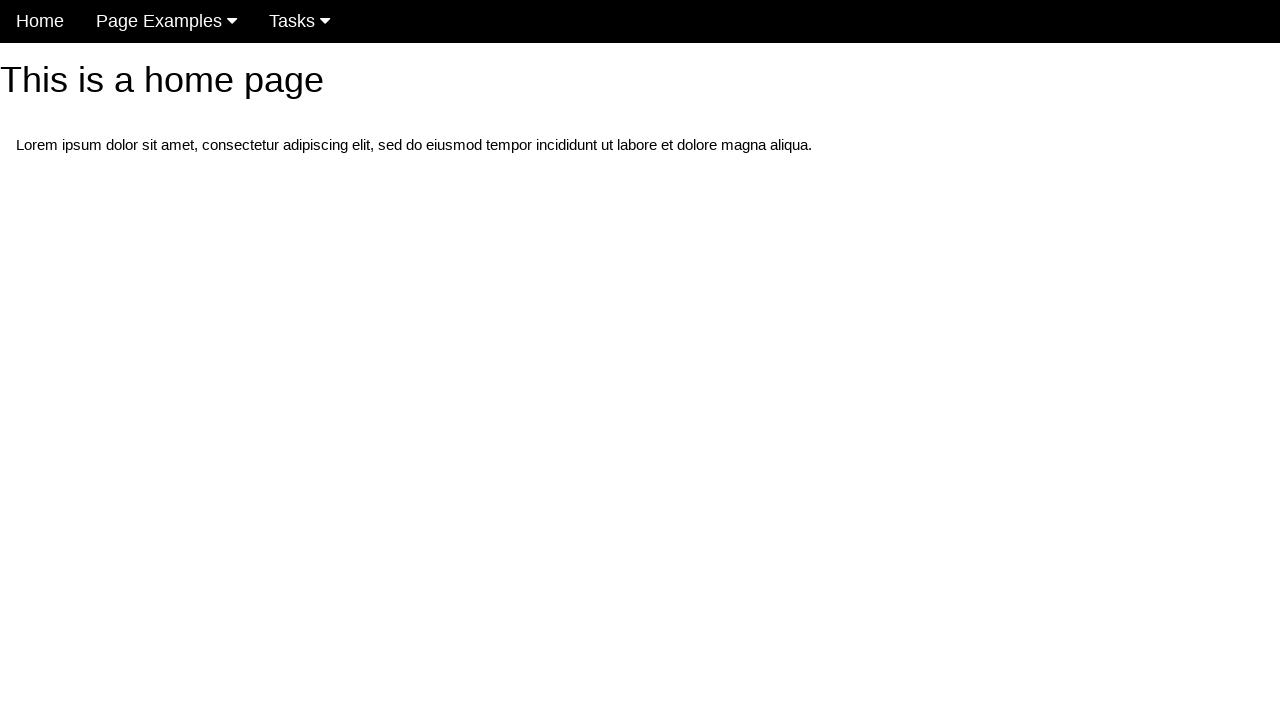